Tests clicking a confirm button and dismissing (canceling) the confirmation dialog

Starting URL: https://demoqa.com/alerts

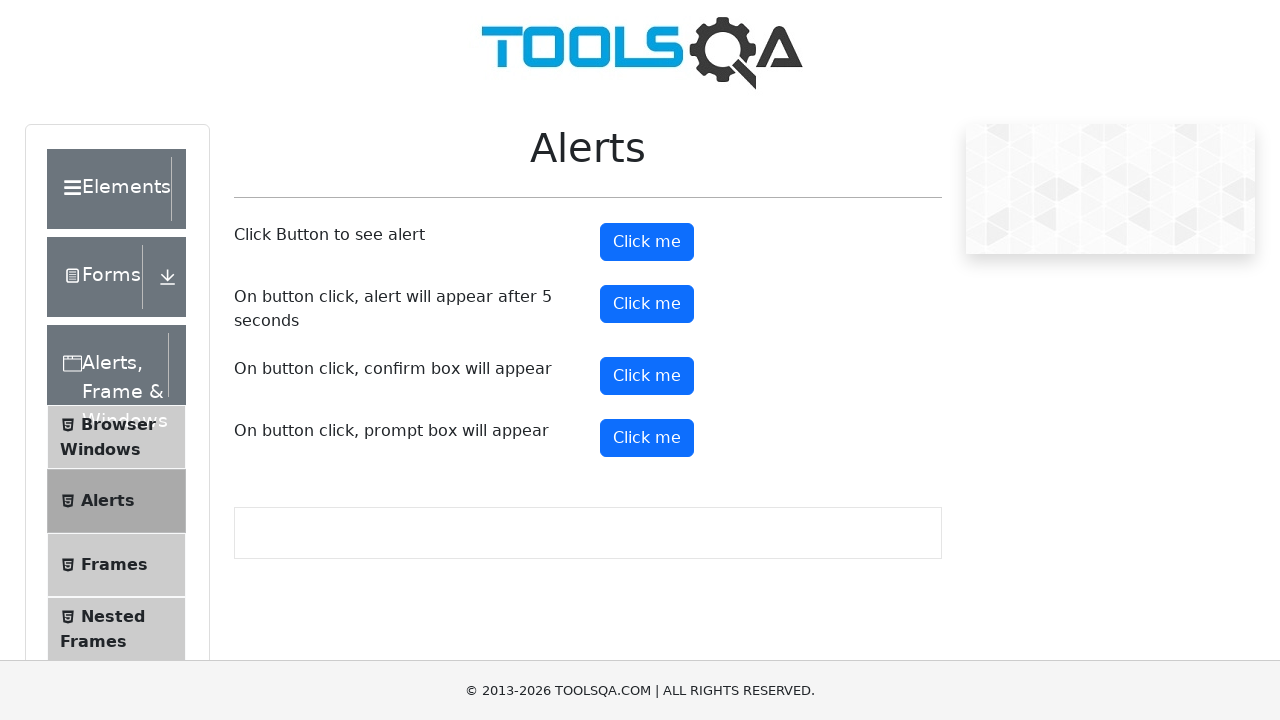

Set up dialog handler to dismiss confirmation dialogs
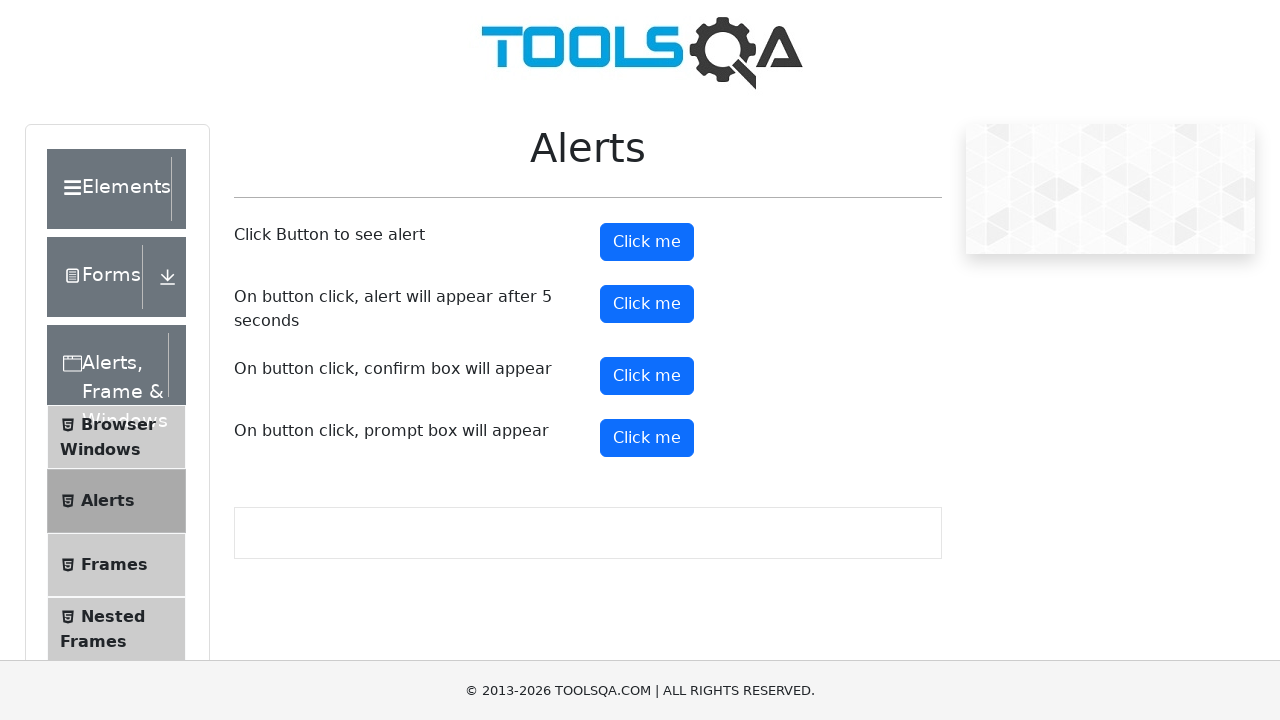

Clicked the confirm button to trigger confirmation dialog at (647, 376) on #confirmButton
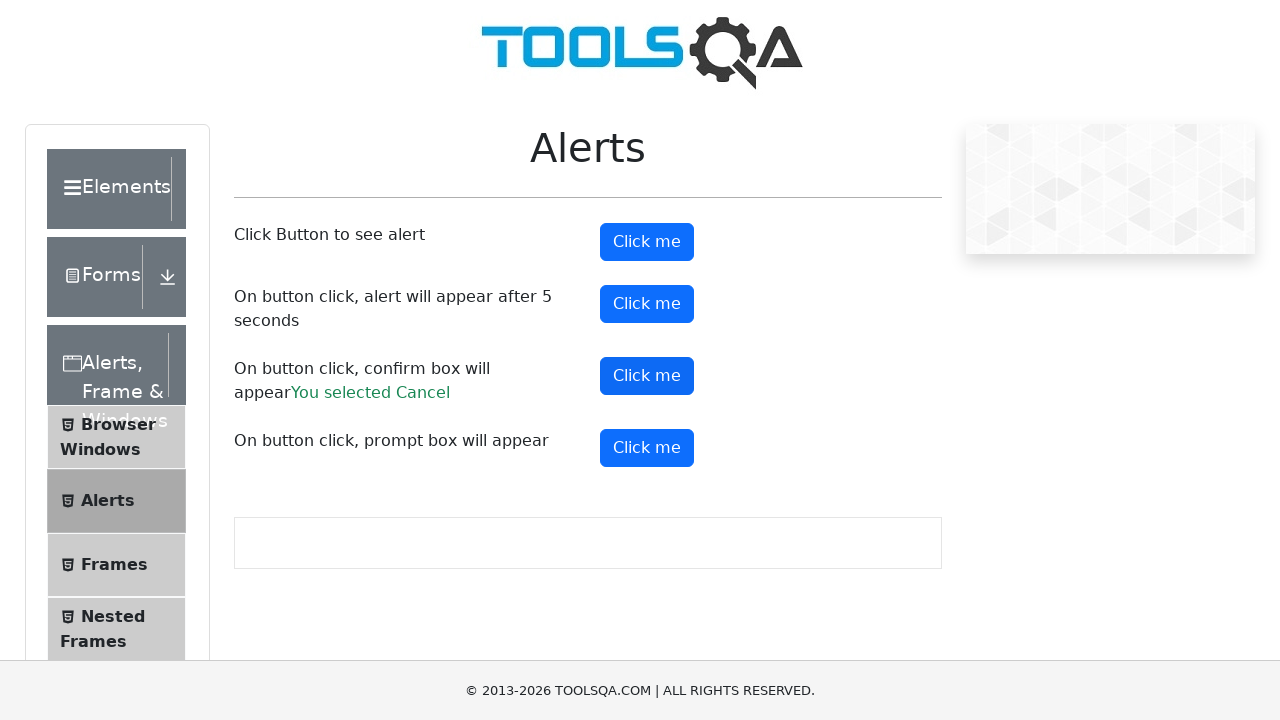

Confirmation result displayed after dismissing the dialog
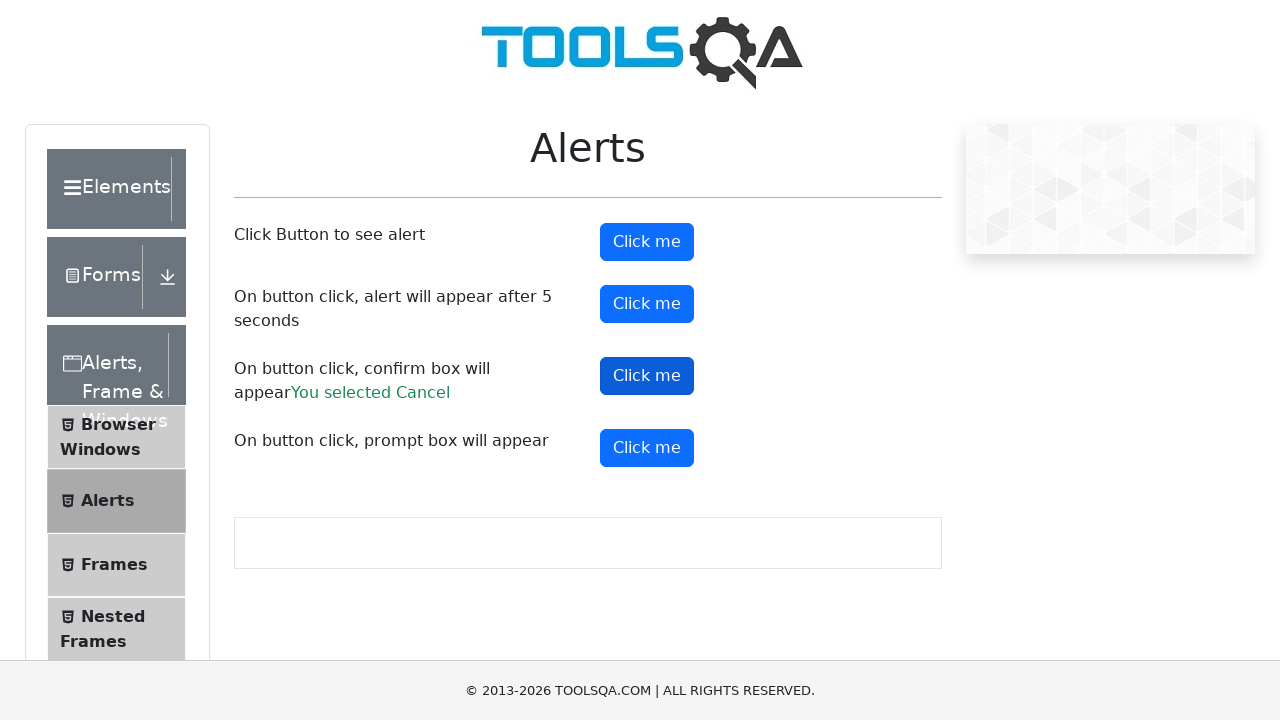

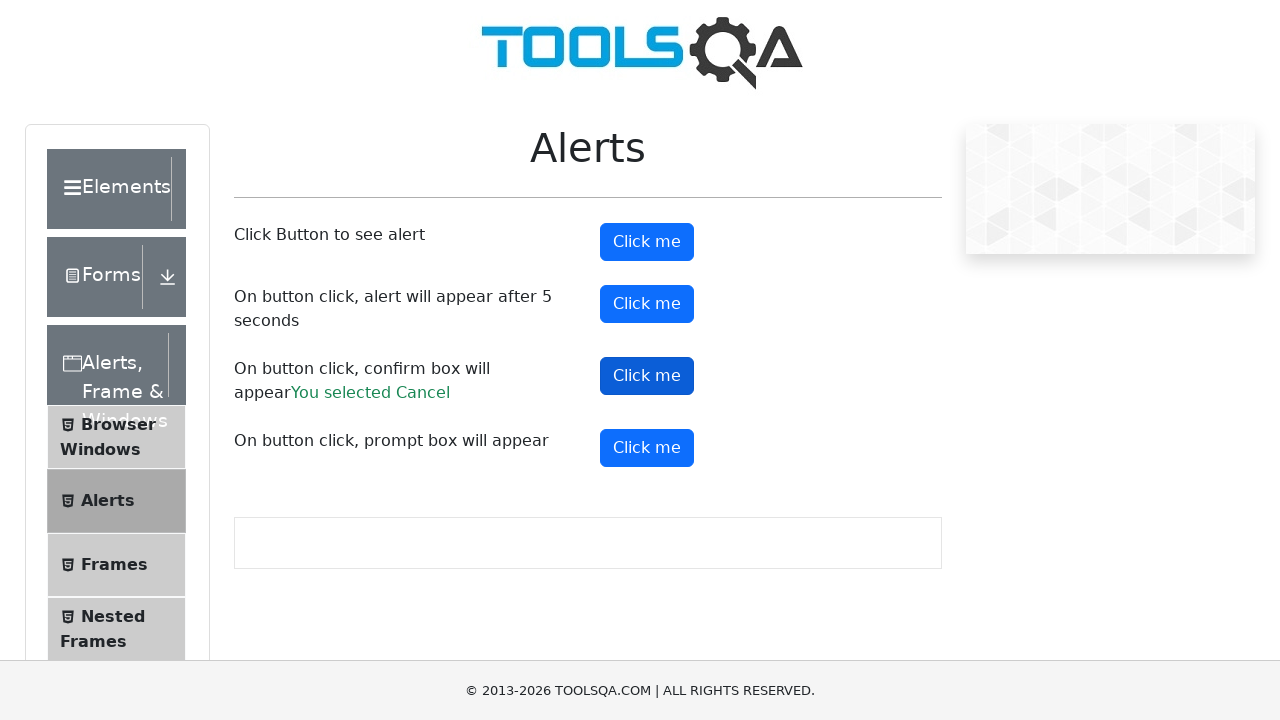